Tests the search functionality on Careers360 website by clicking on the search bar and entering a college name query

Starting URL: https://www.careers360.com

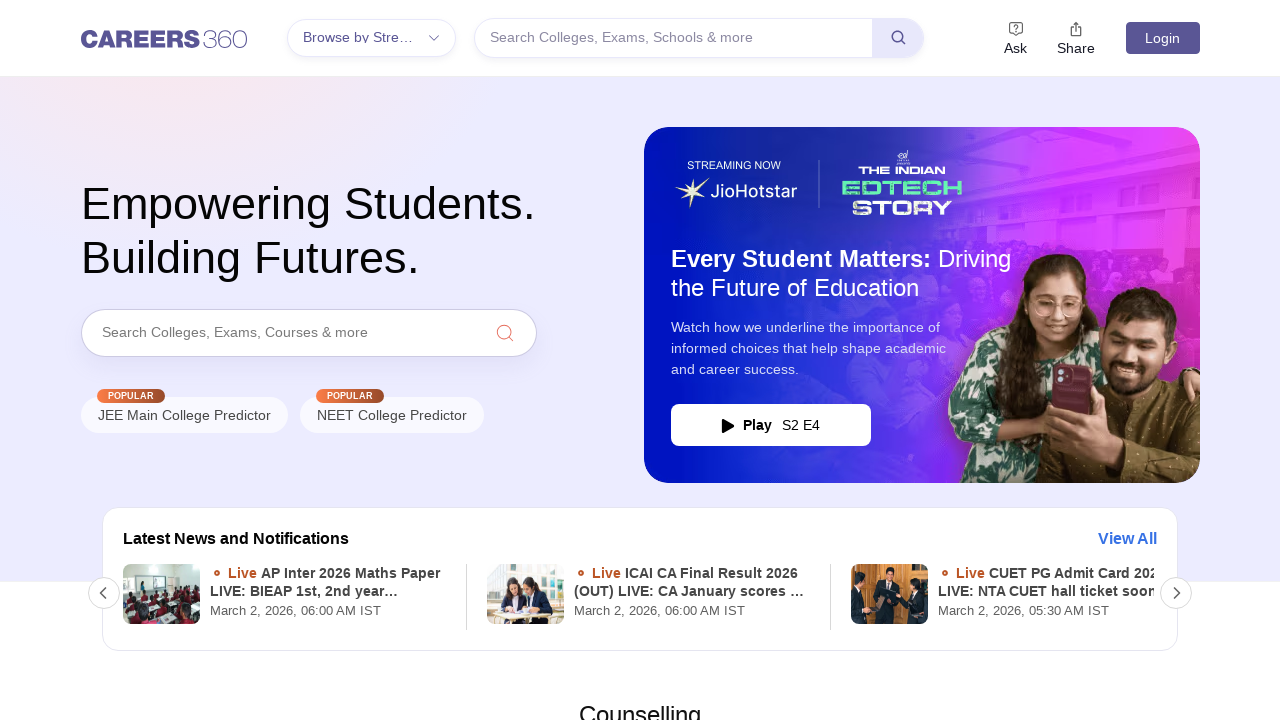

Clicked on the search bar at (308, 333) on .search_bar
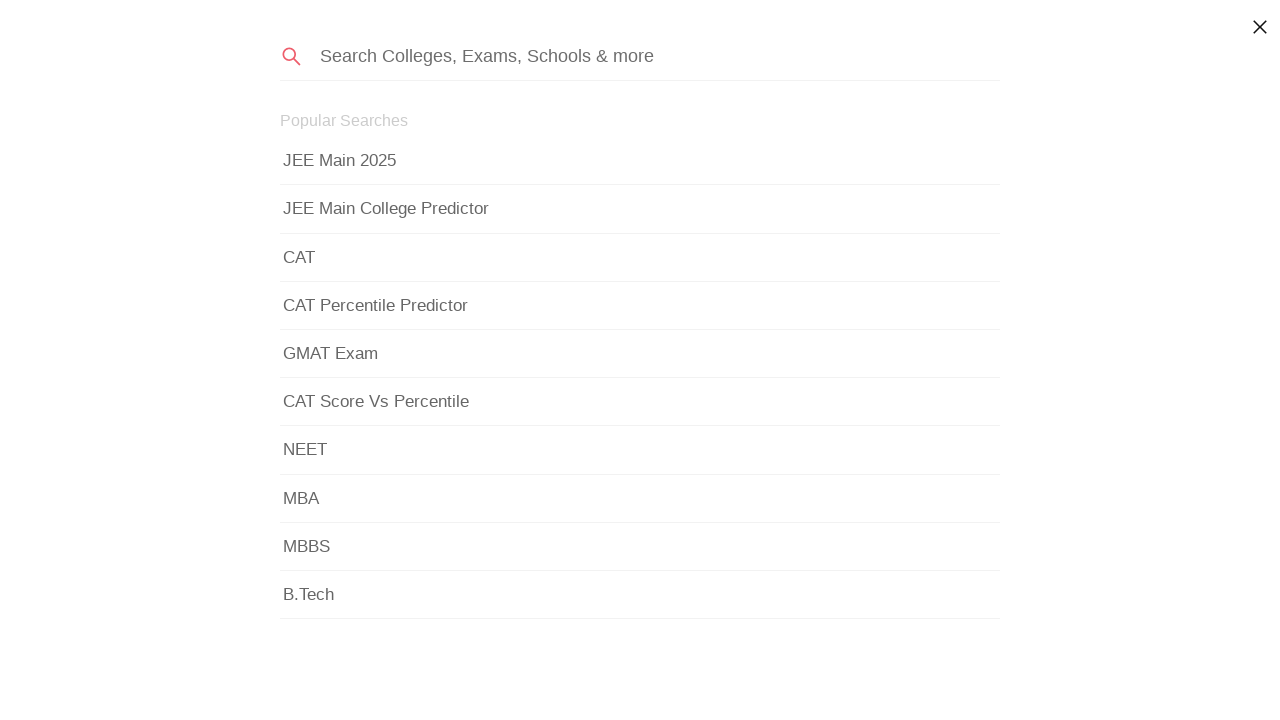

Entered 'LPU' in the search field on input[placeholder='Search Colleges, Exams, Schools & more']
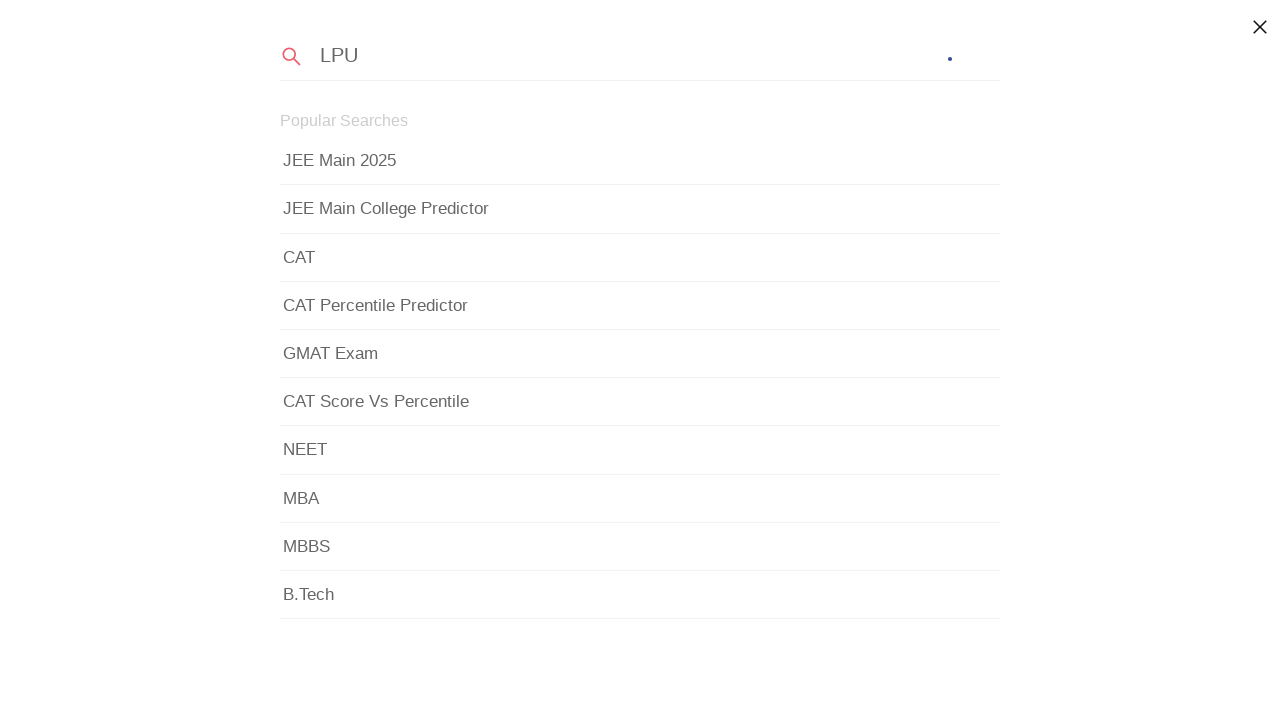

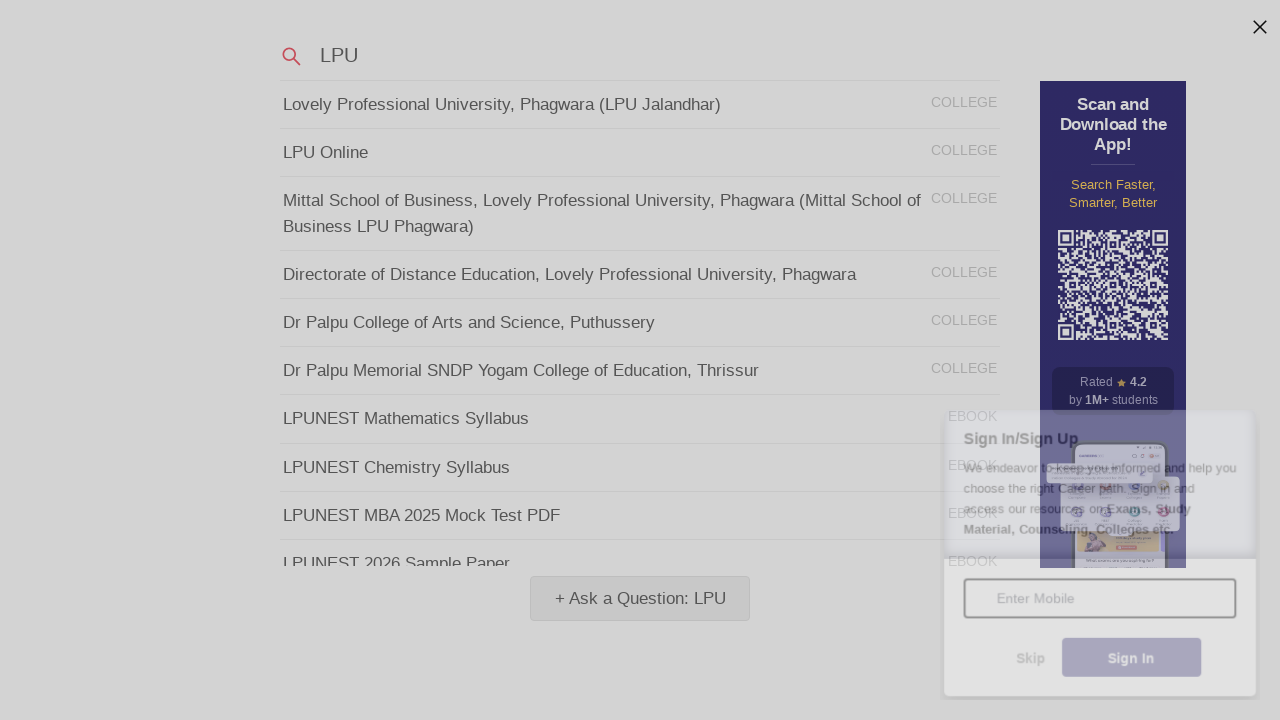